Tests radio button selection and autocomplete functionality by selecting a specific radio button, typing in an autocomplete field, and selecting Indonesia from the dropdown suggestions

Starting URL: https://rahulshettyacademy.com/AutomationPractice/

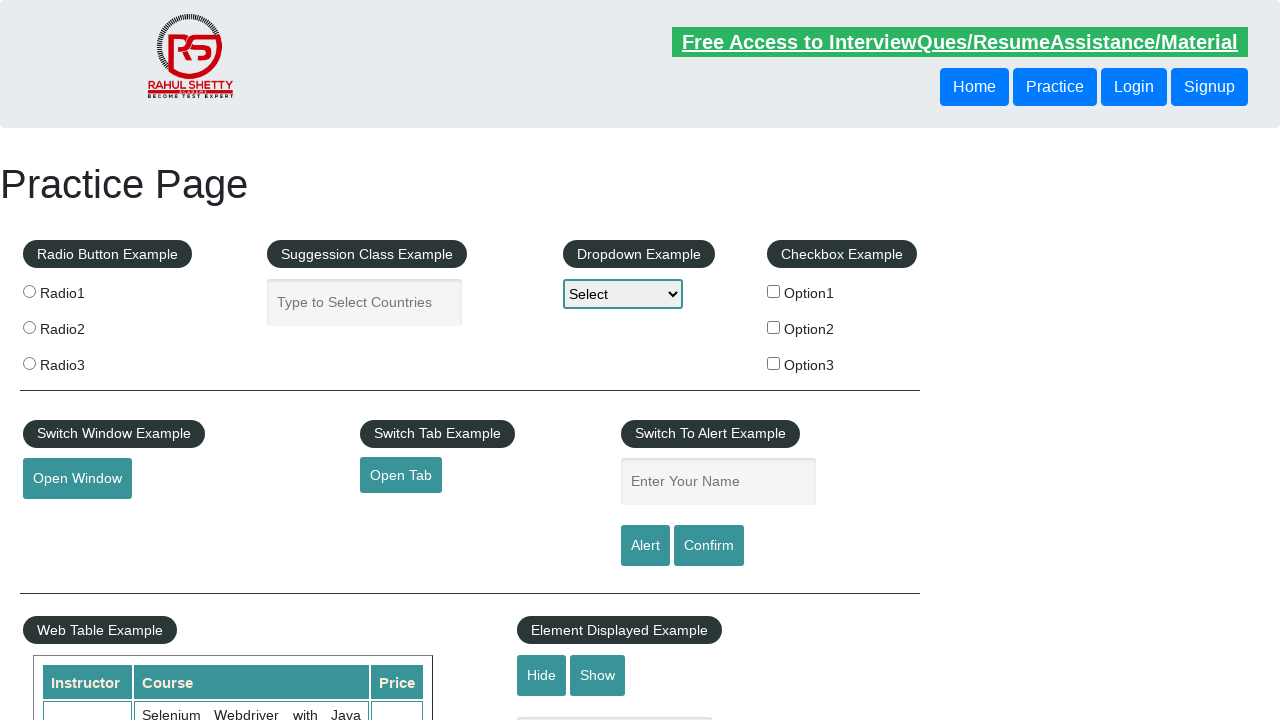

Located all radio button elements
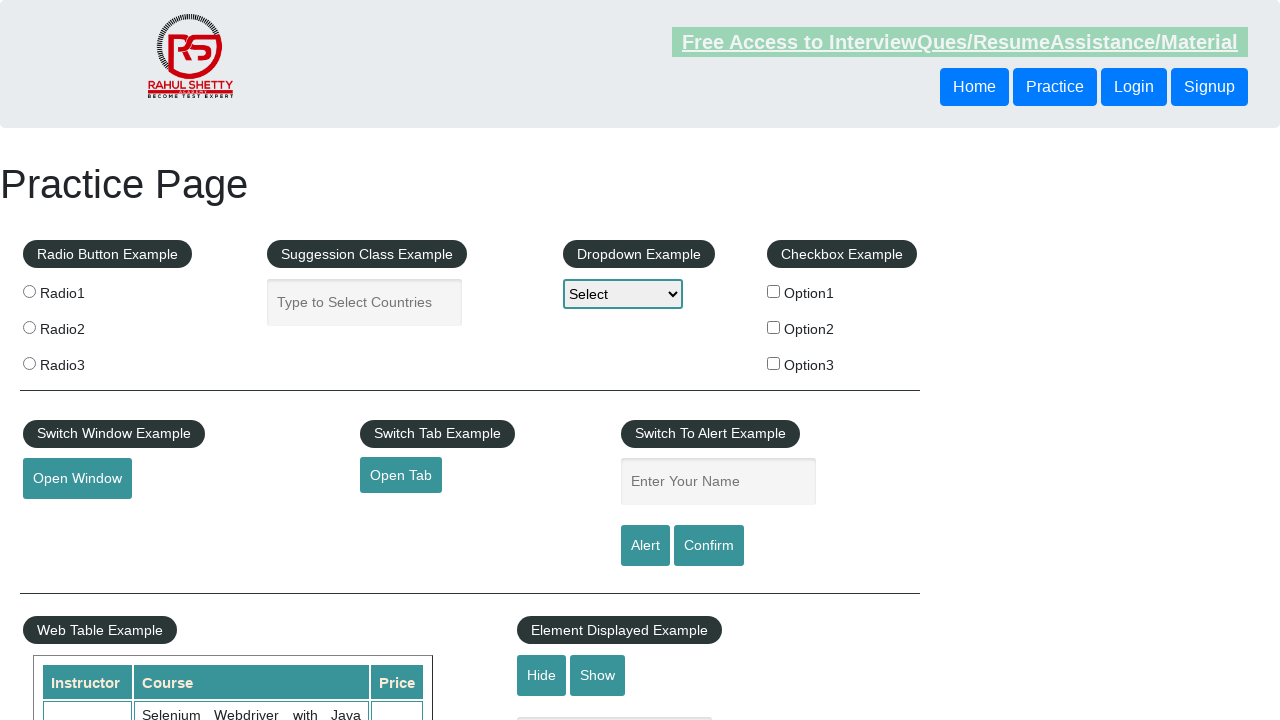

Selected radio button with value 'radio3' at (29, 363) on input.radioButton >> nth=2
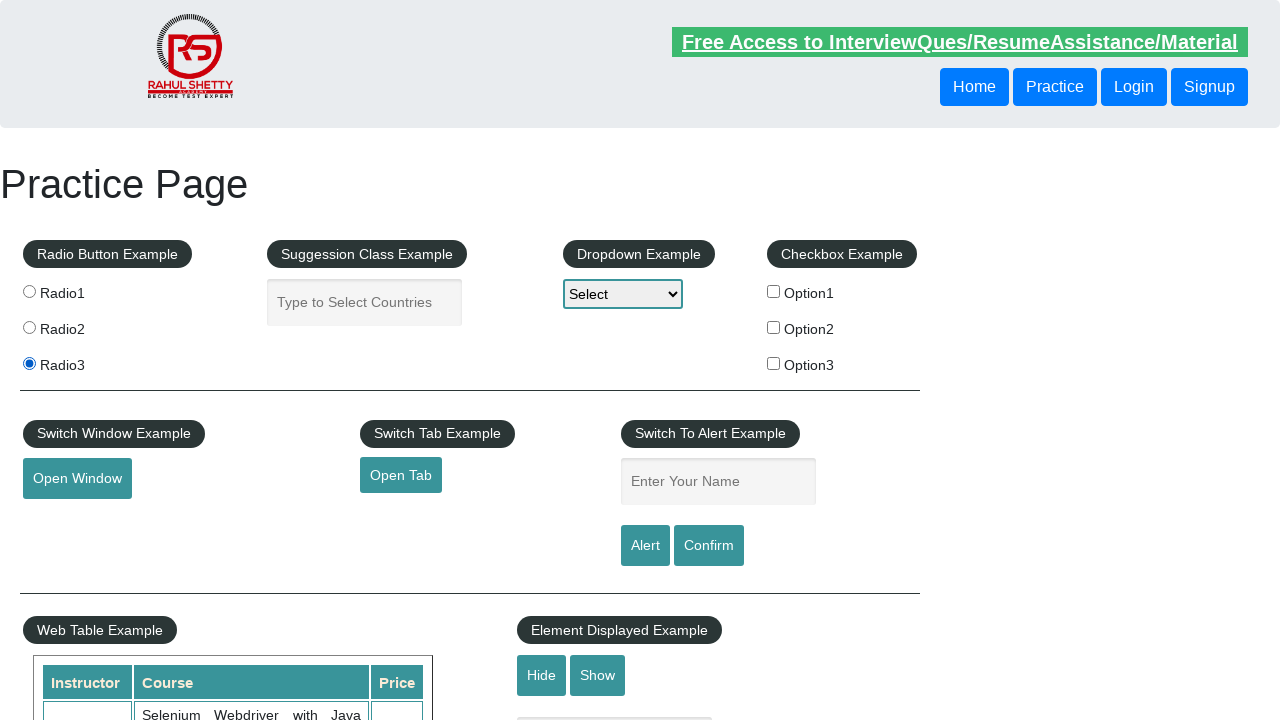

Typed 'ind' into autocomplete field on #autocomplete
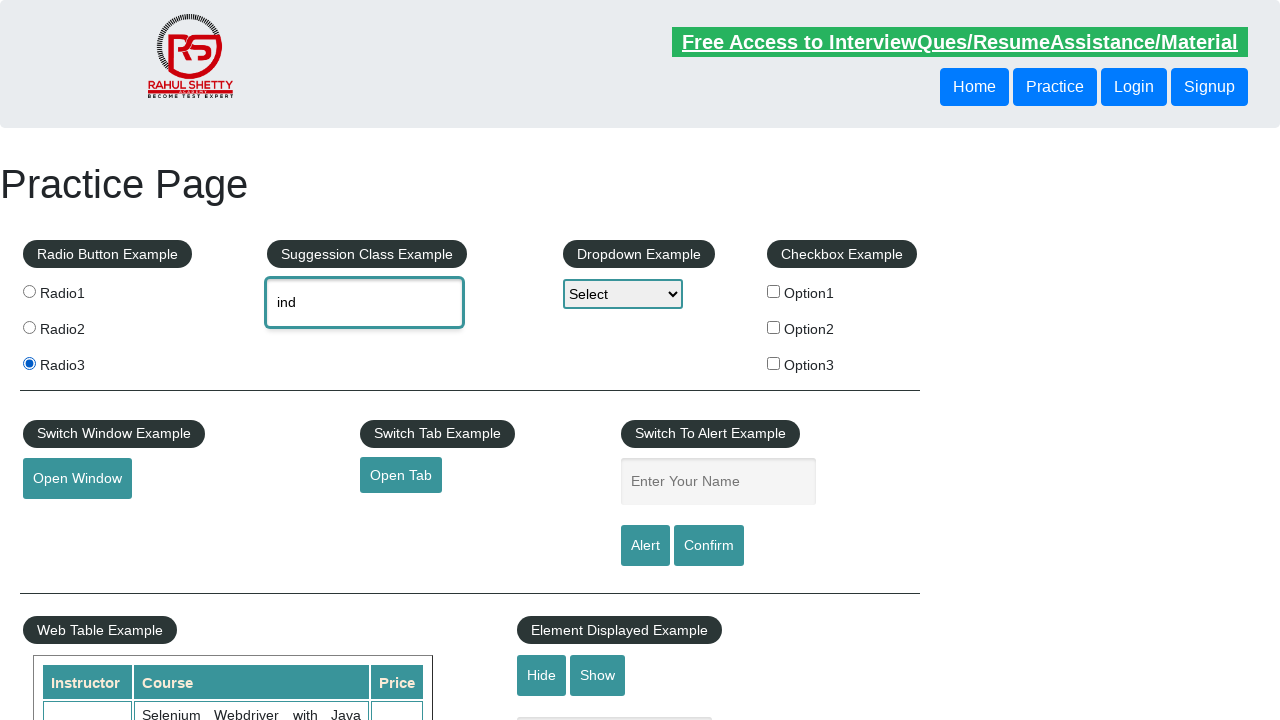

Dropdown suggestions appeared
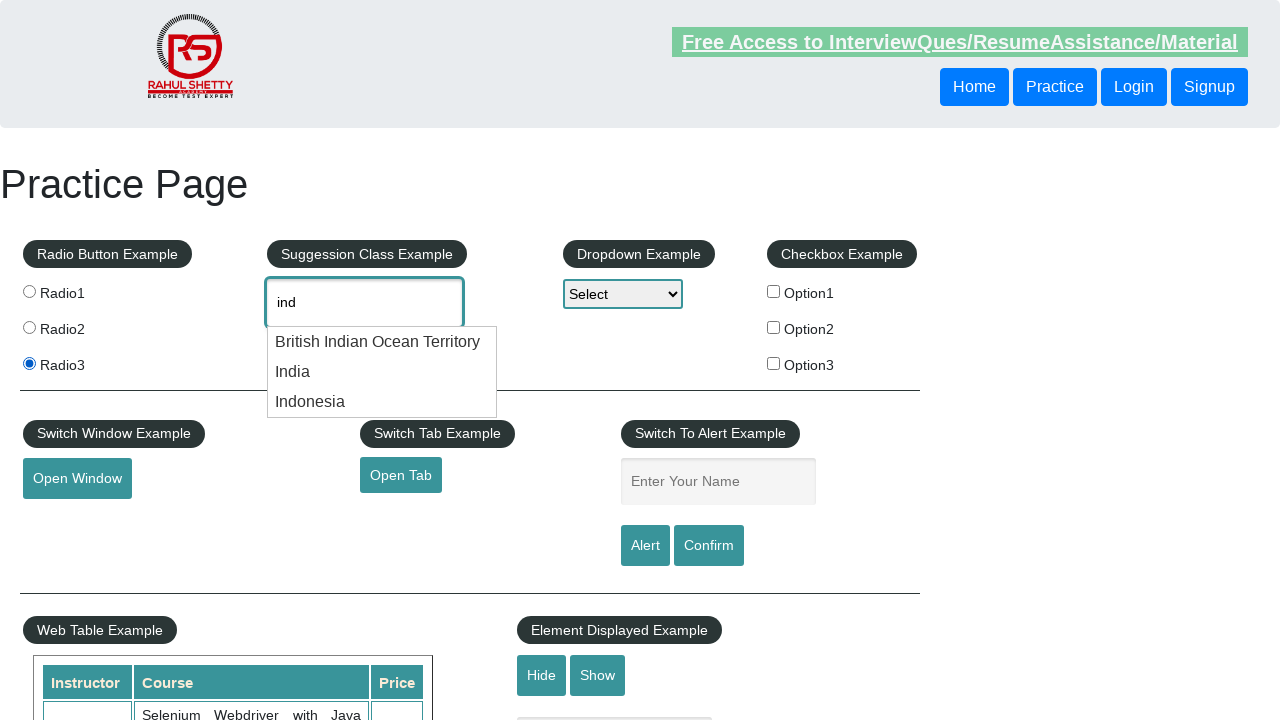

Located all dropdown suggestion items
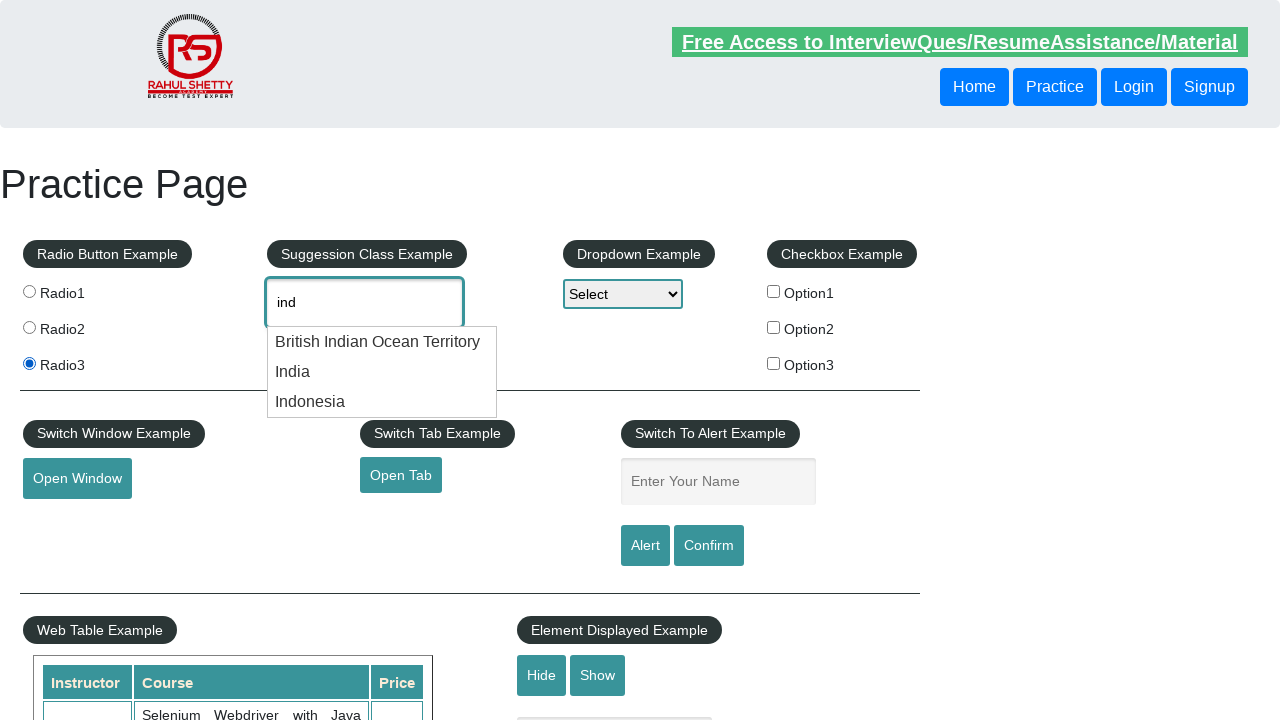

Selected 'Indonesia' from dropdown suggestions at (382, 402) on li.ui-menu-item div >> nth=2
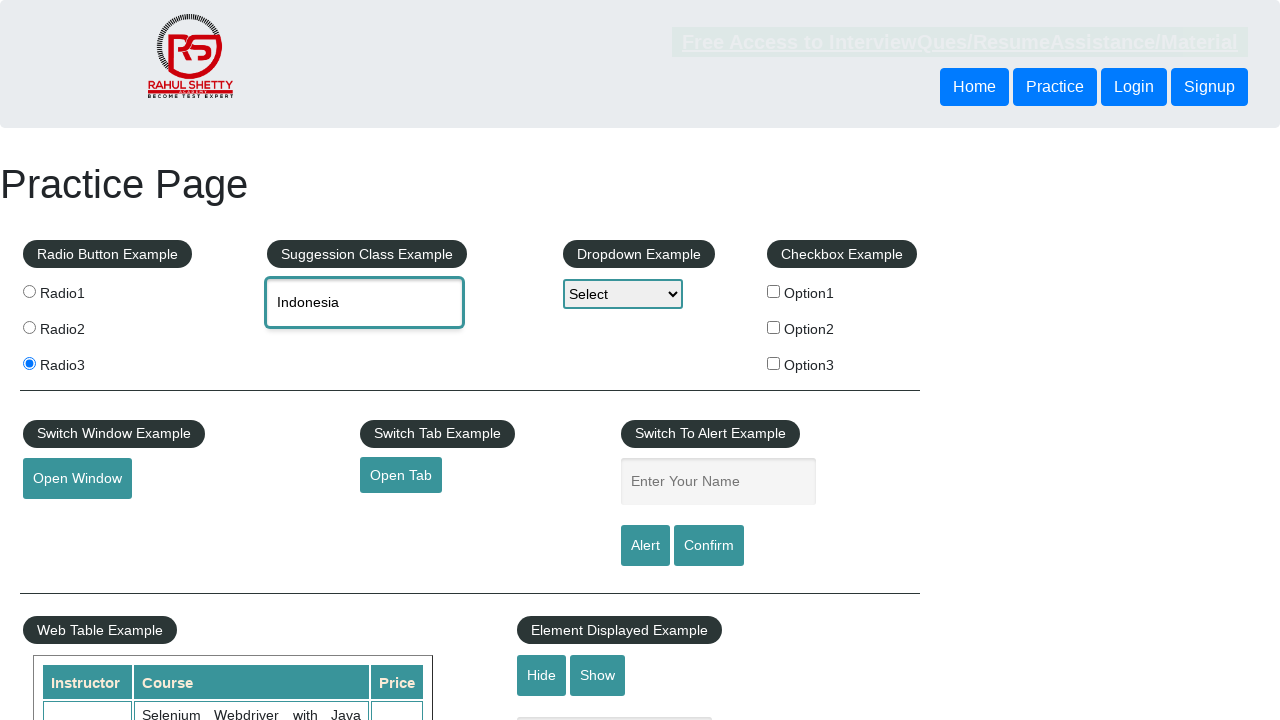

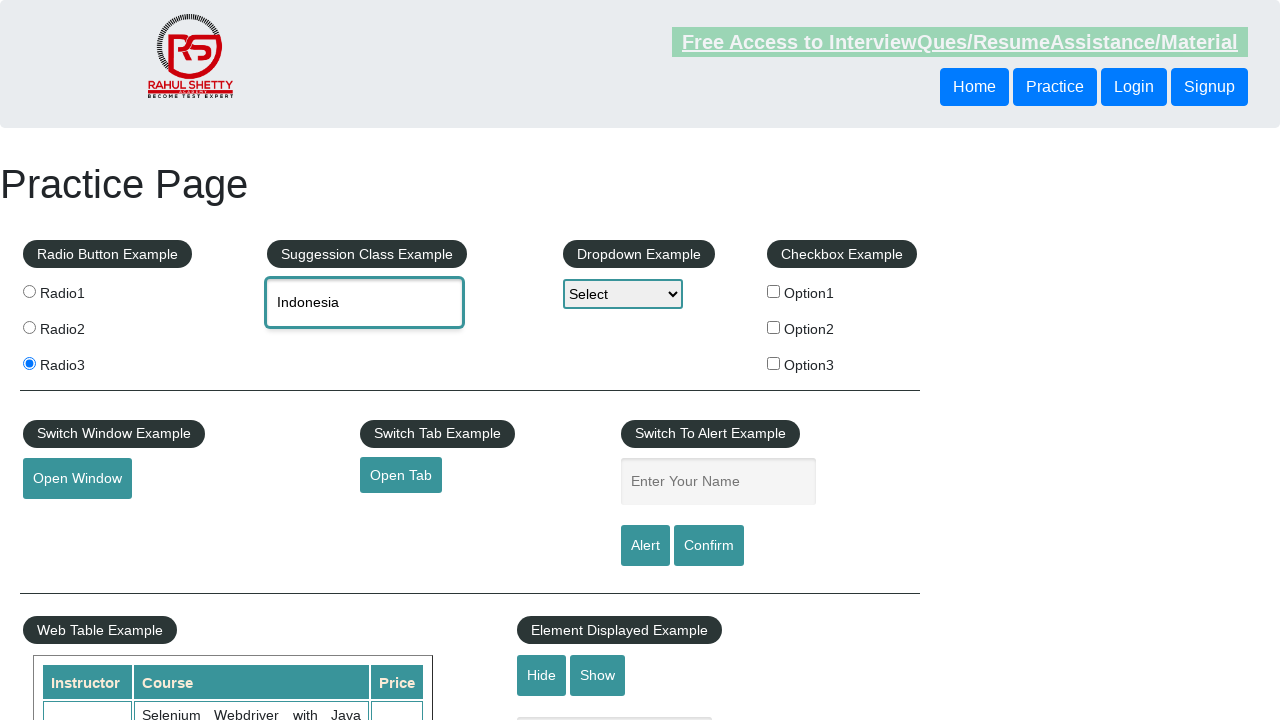